Tests adding a timer widget by clicking the "Add timer" button on a Vue-based timer application.

Starting URL: https://lejonmanen.github.io/timer-vue/

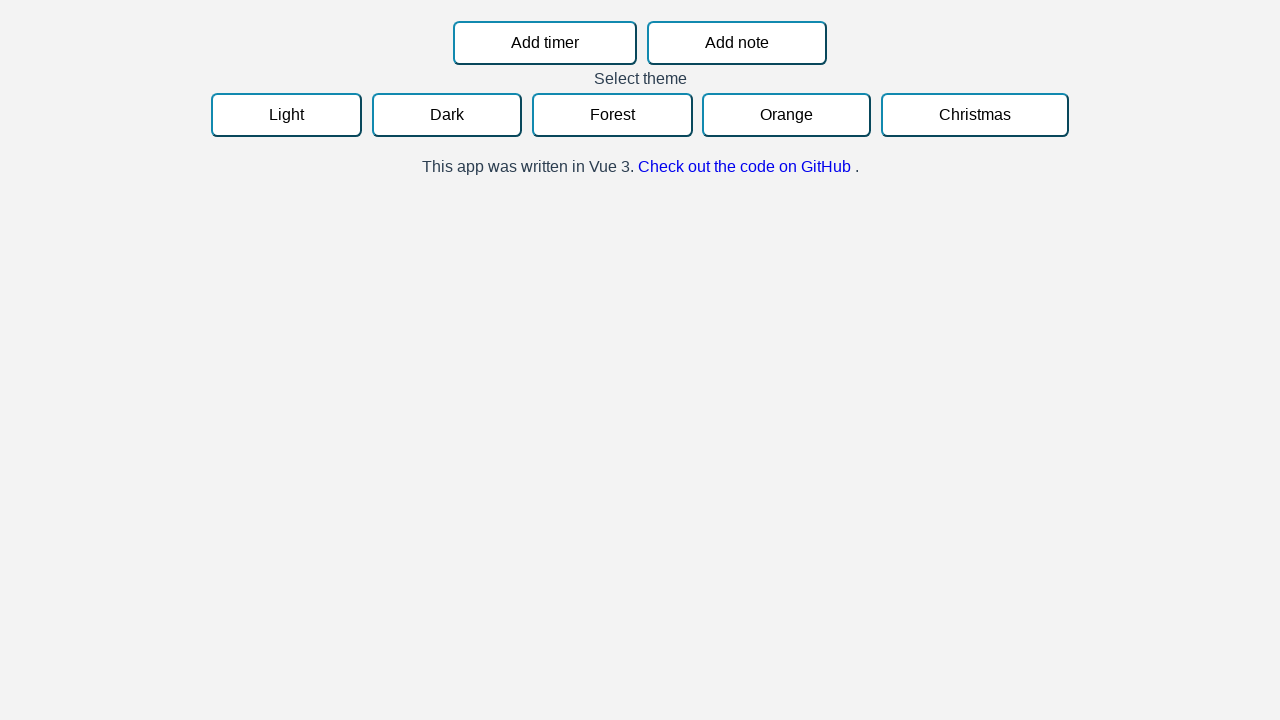

Clicked 'Add timer' button to create a new timer widget at (545, 43) on internal:role=button[name="Add timer"i]
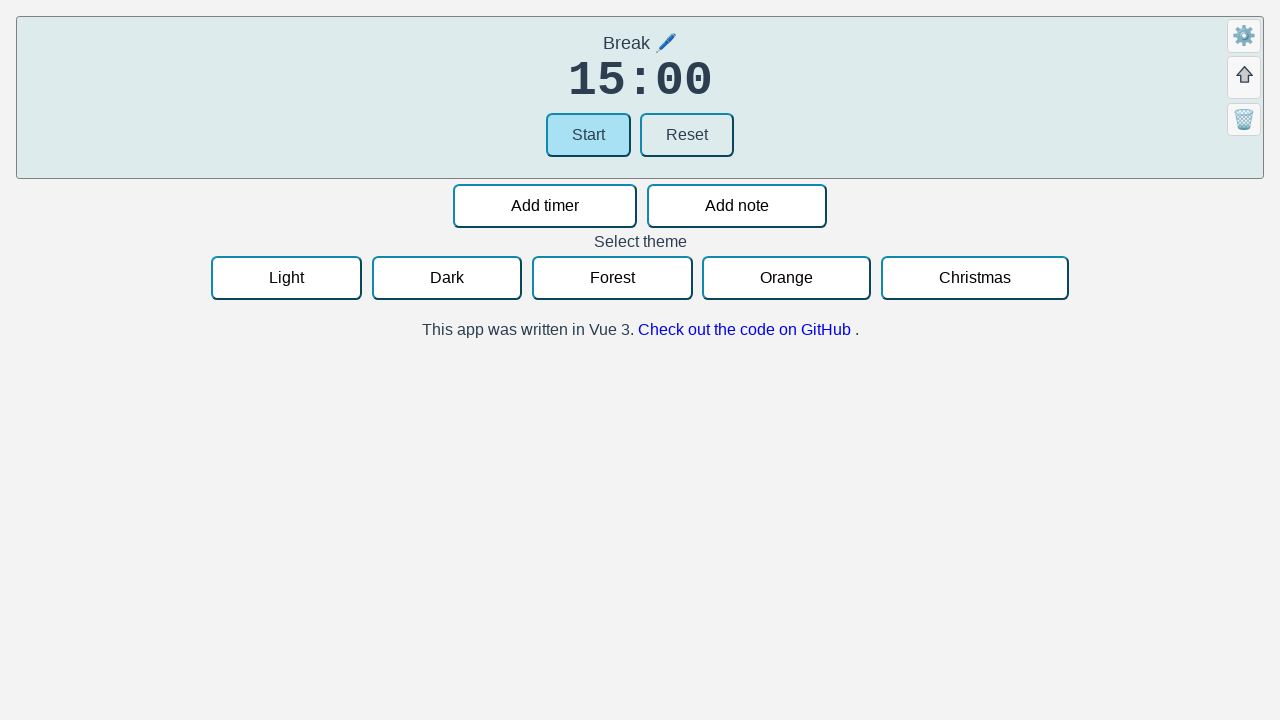

Waited 1000ms for timer widget to be added
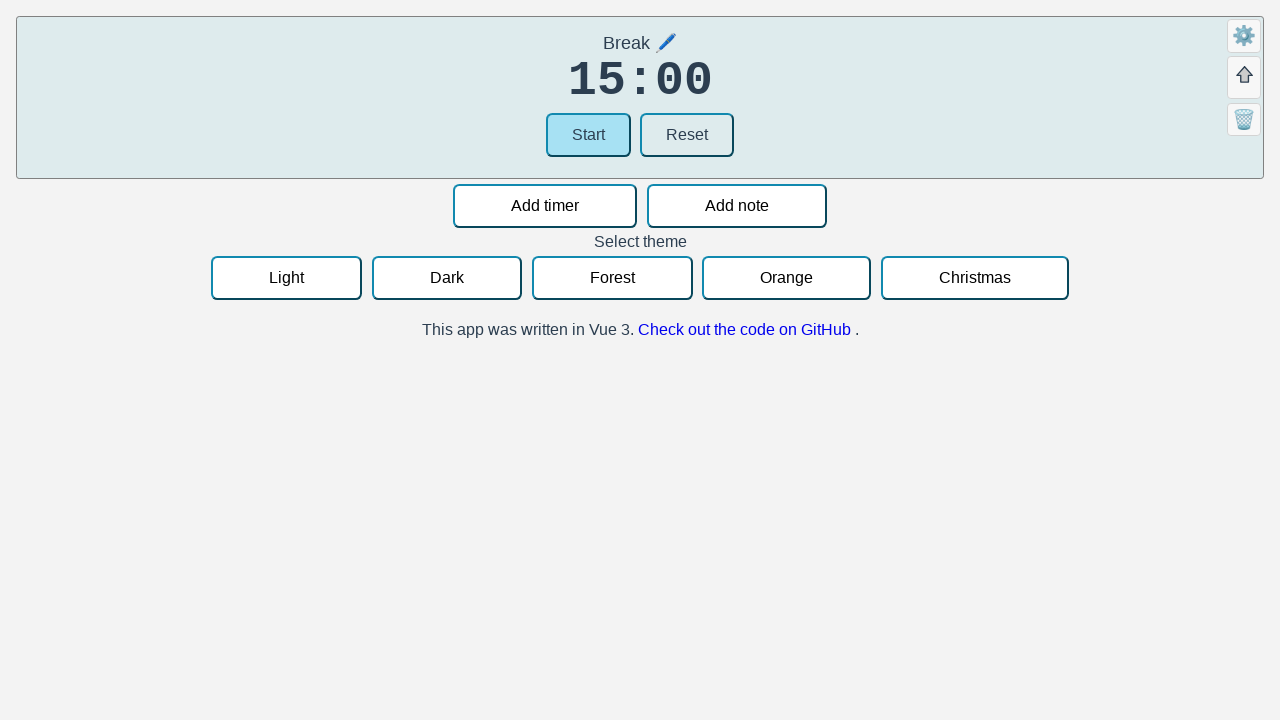

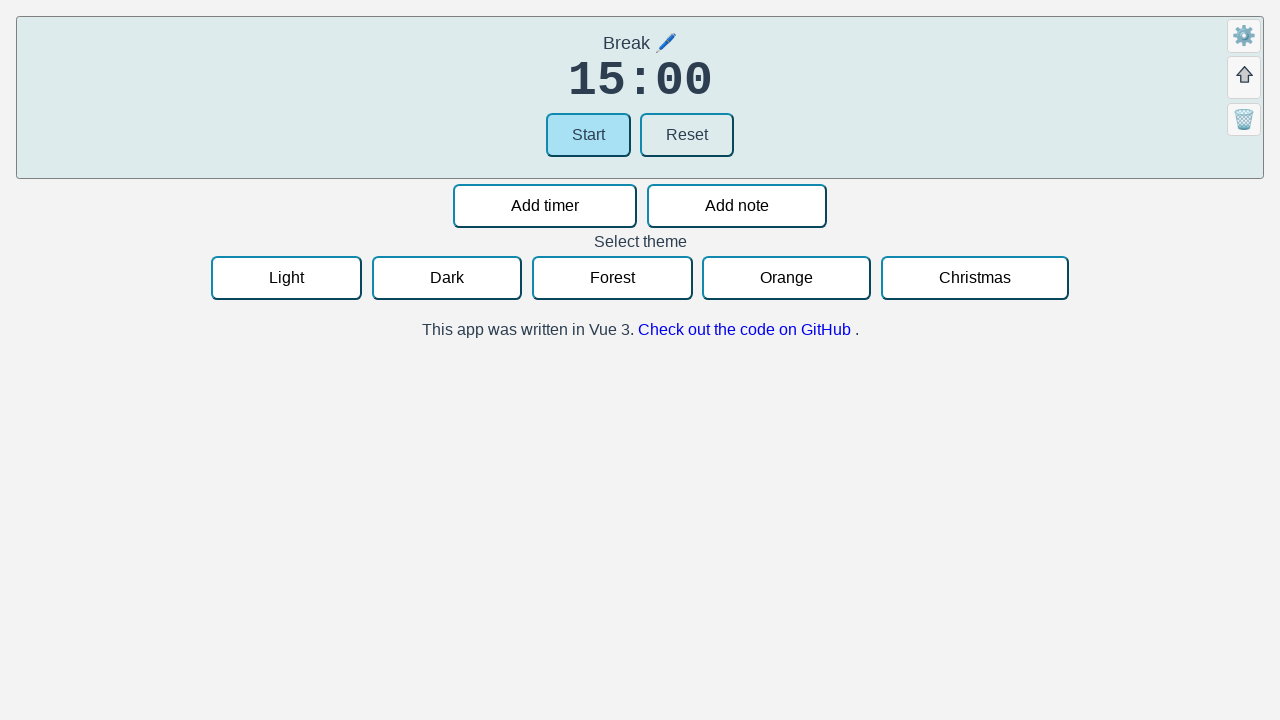